Navigates to GitHub homepage and clicks the Privacy Statement link

Starting URL: https://github.com/

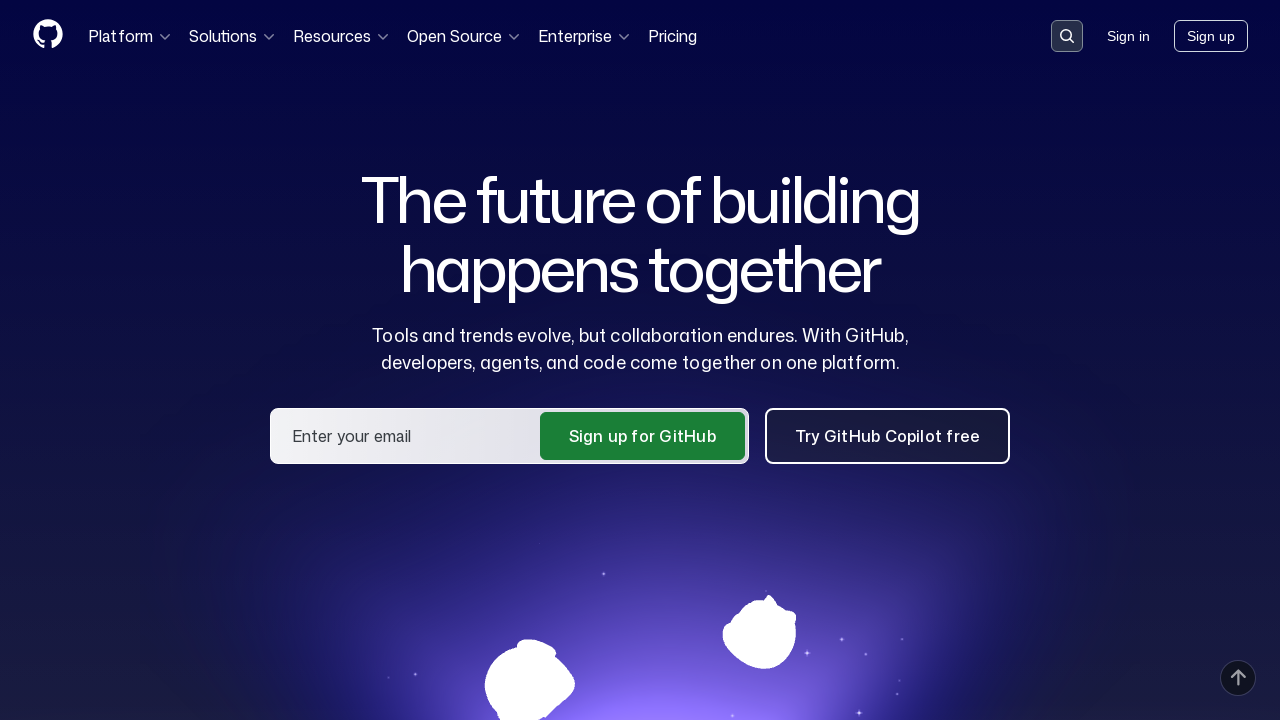

Navigated to GitHub homepage
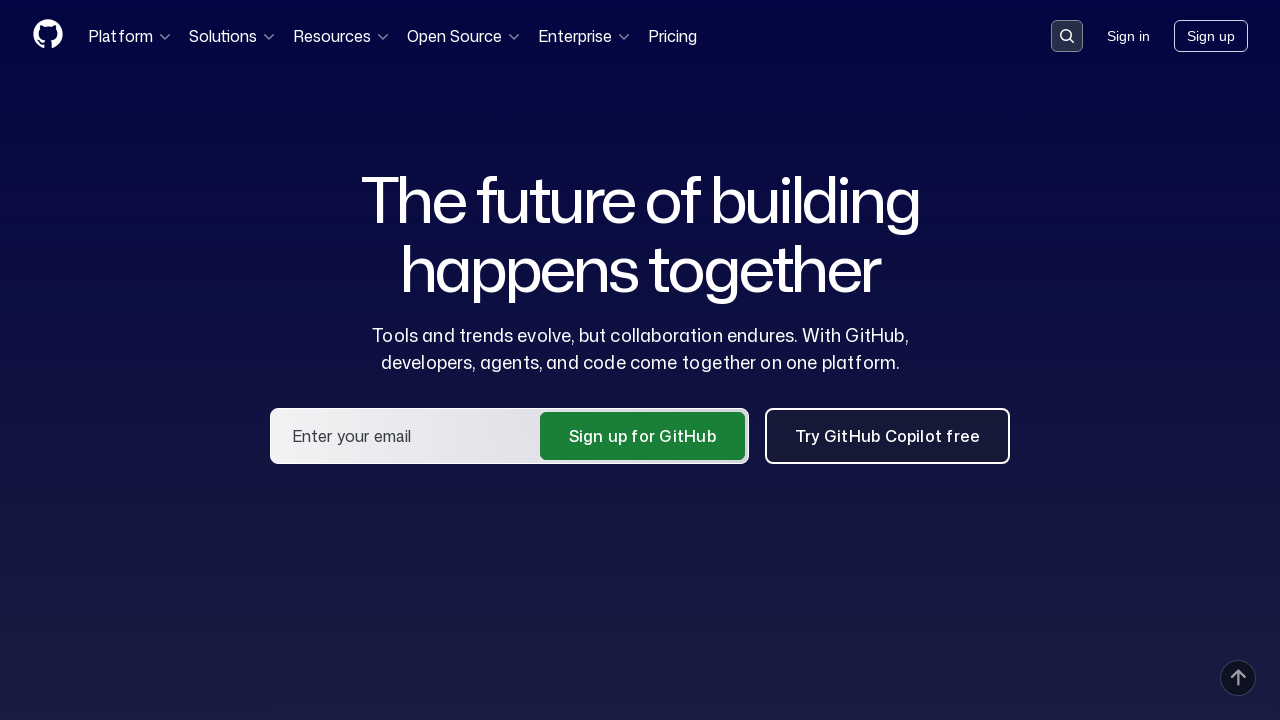

Clicked Privacy Statement link at (207, 669) on a:has-text('Privacy')
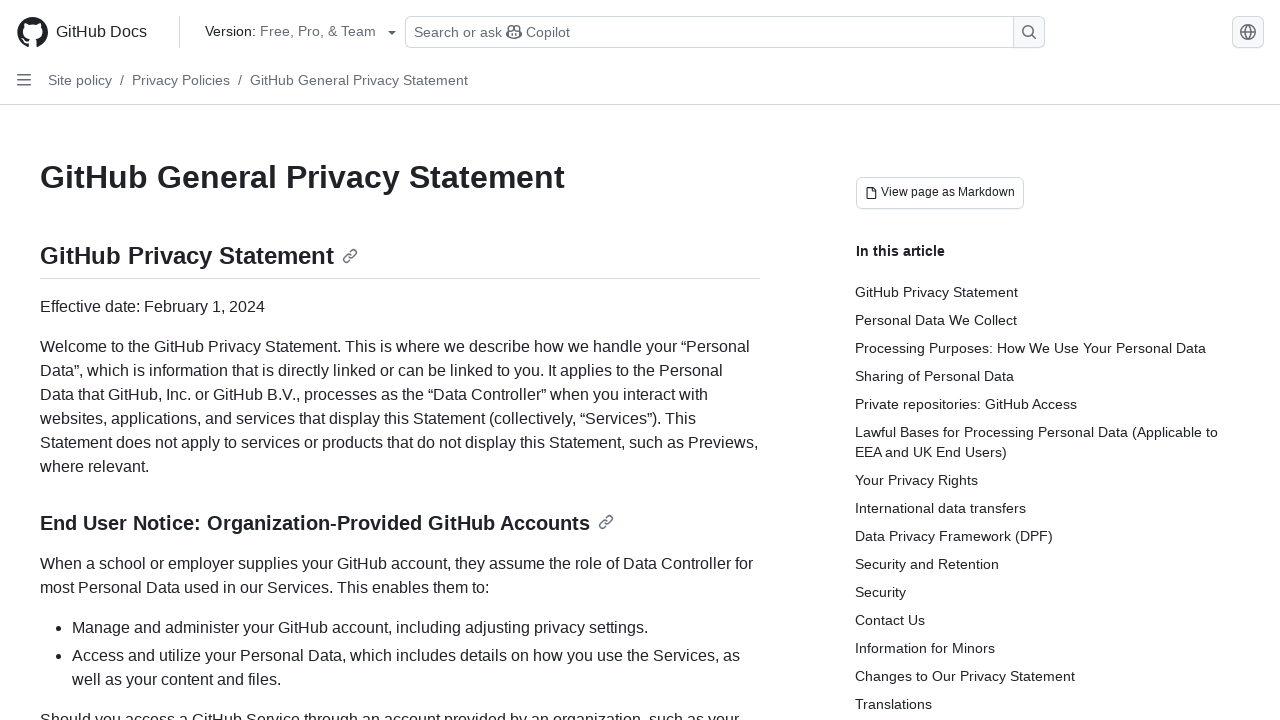

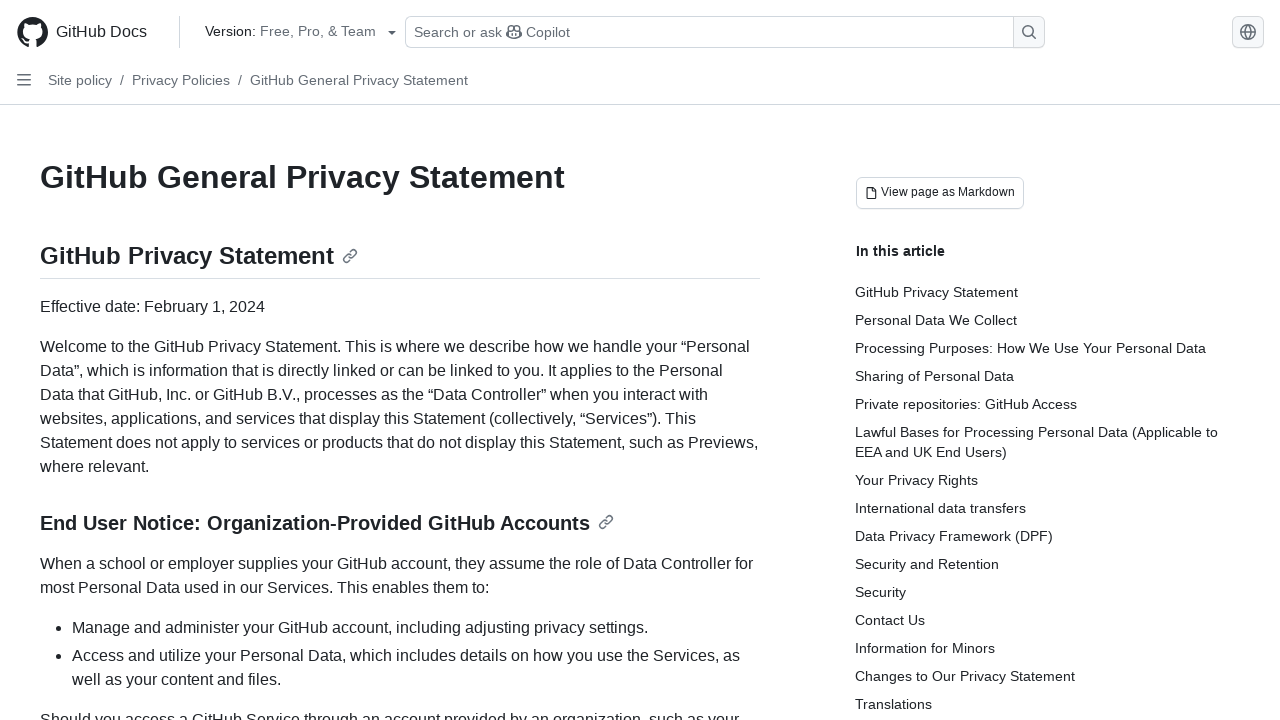